Solves a math problem by extracting a value from an element attribute, calculating the result, and submitting a form with checkboxes and radio buttons

Starting URL: https://suninjuly.github.io/get_attribute.html

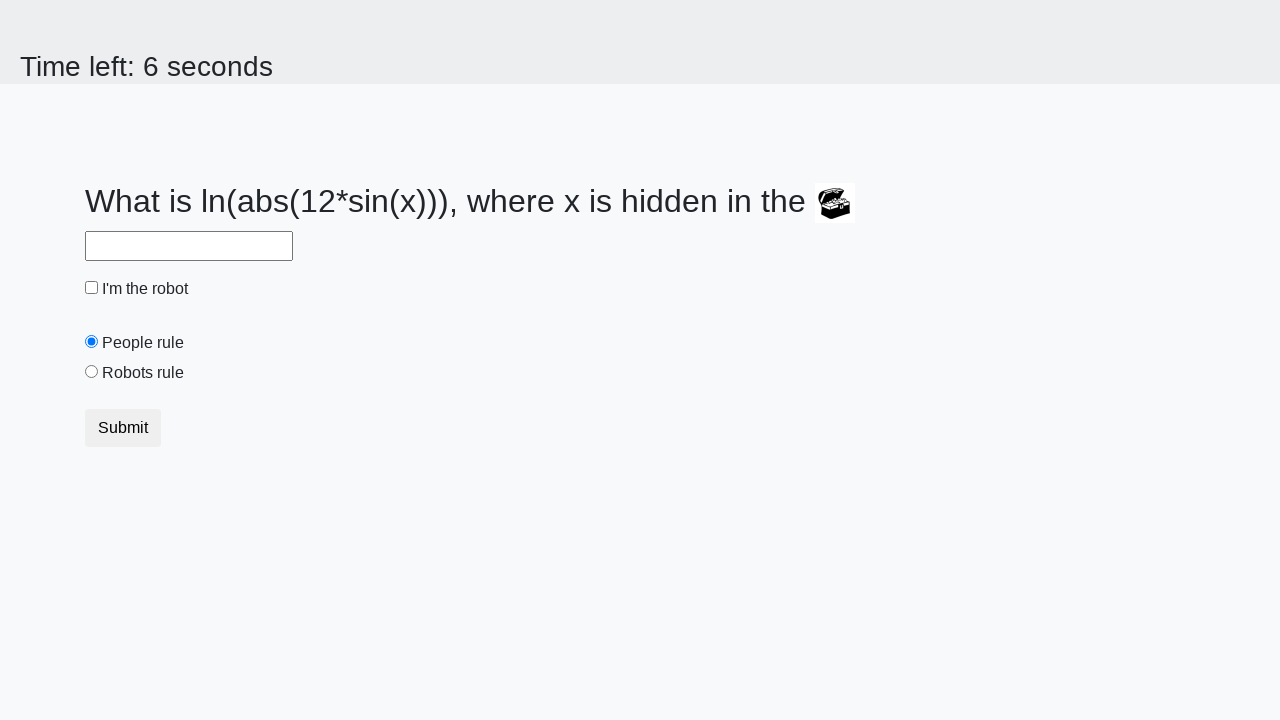

Extracted valuex attribute from treasure element
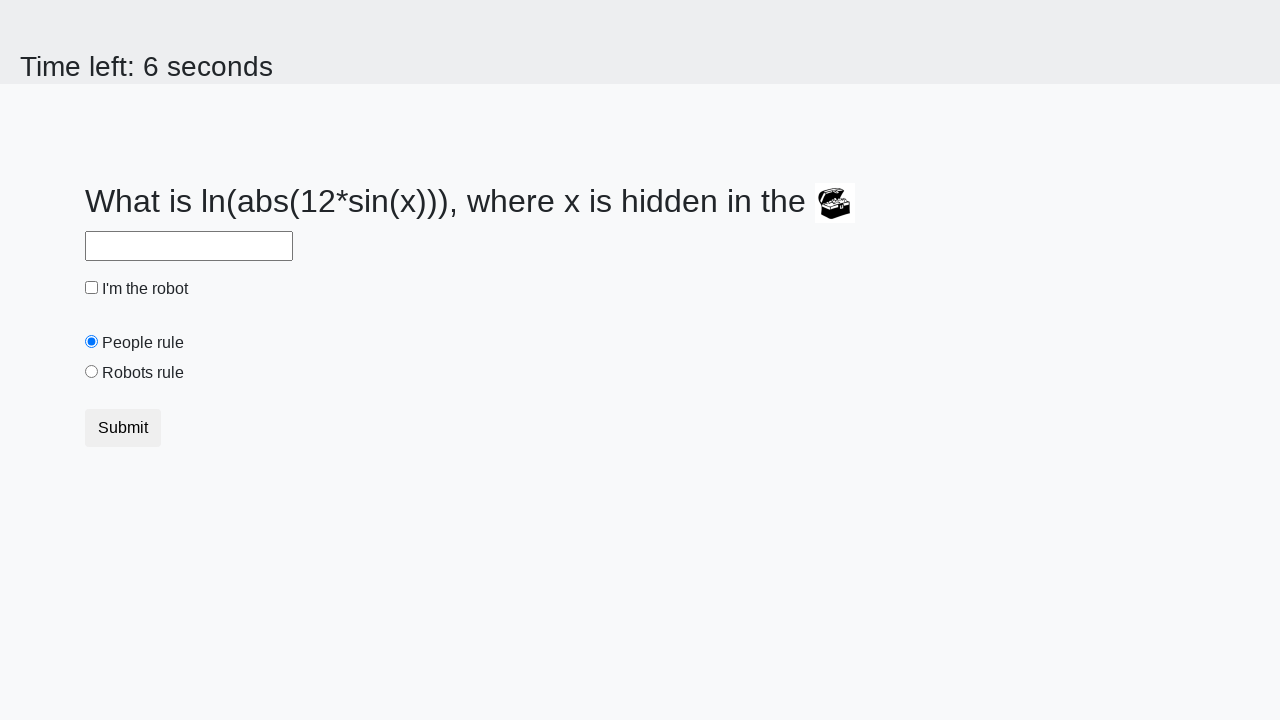

Calculated math result using extracted value
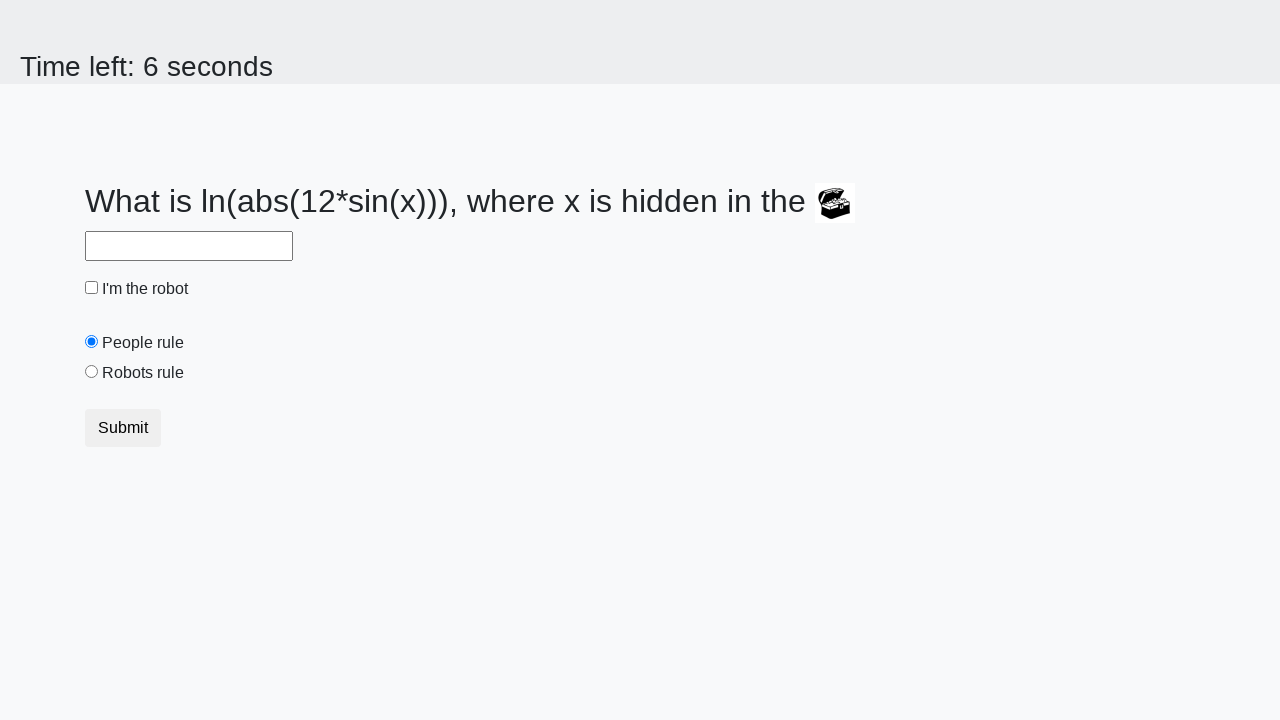

Filled answer field with calculated result on #answer
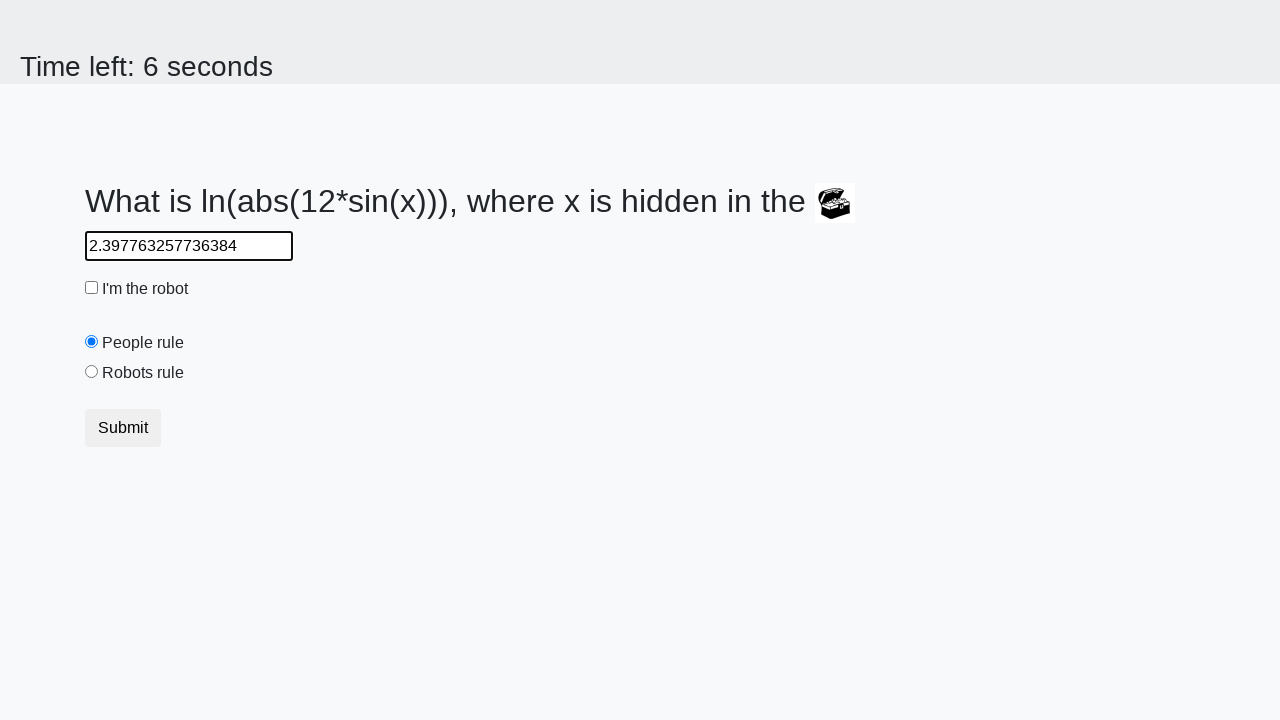

Checked the robot checkbox at (92, 288) on #robotCheckbox
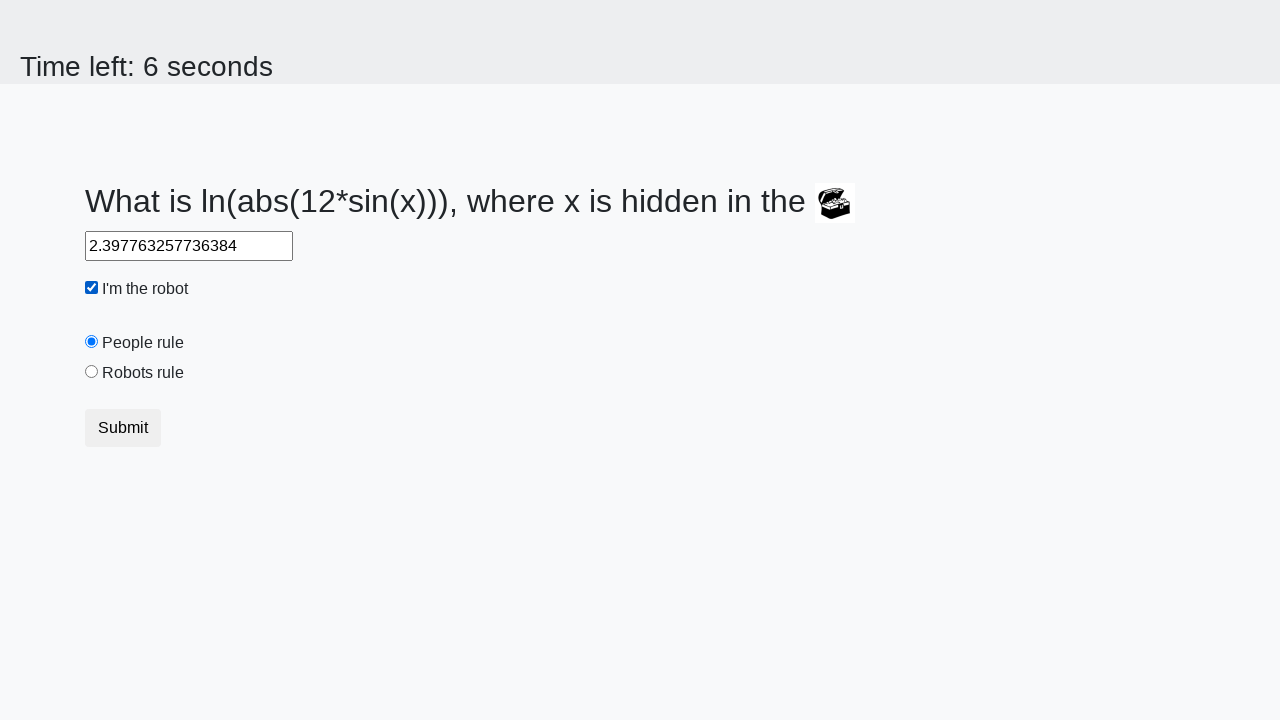

Selected the robots rule radio button at (92, 372) on #robotsRule
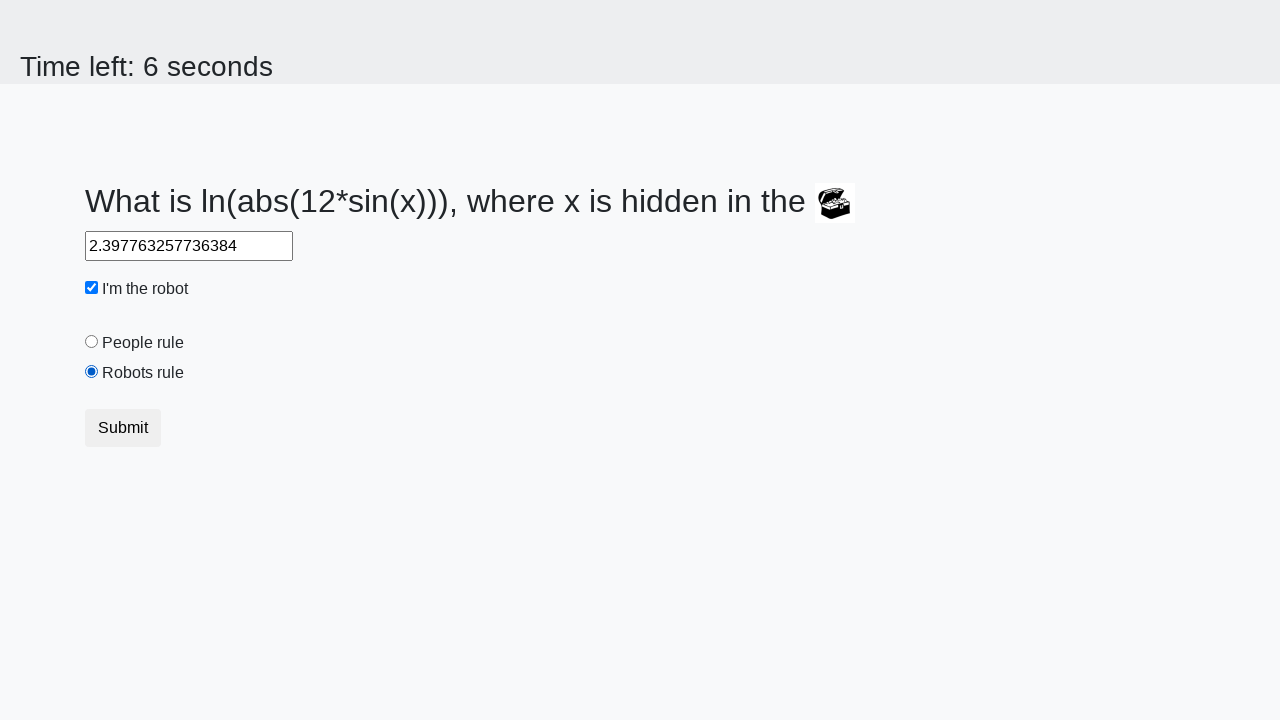

Submitted the form at (123, 428) on [type='submit']
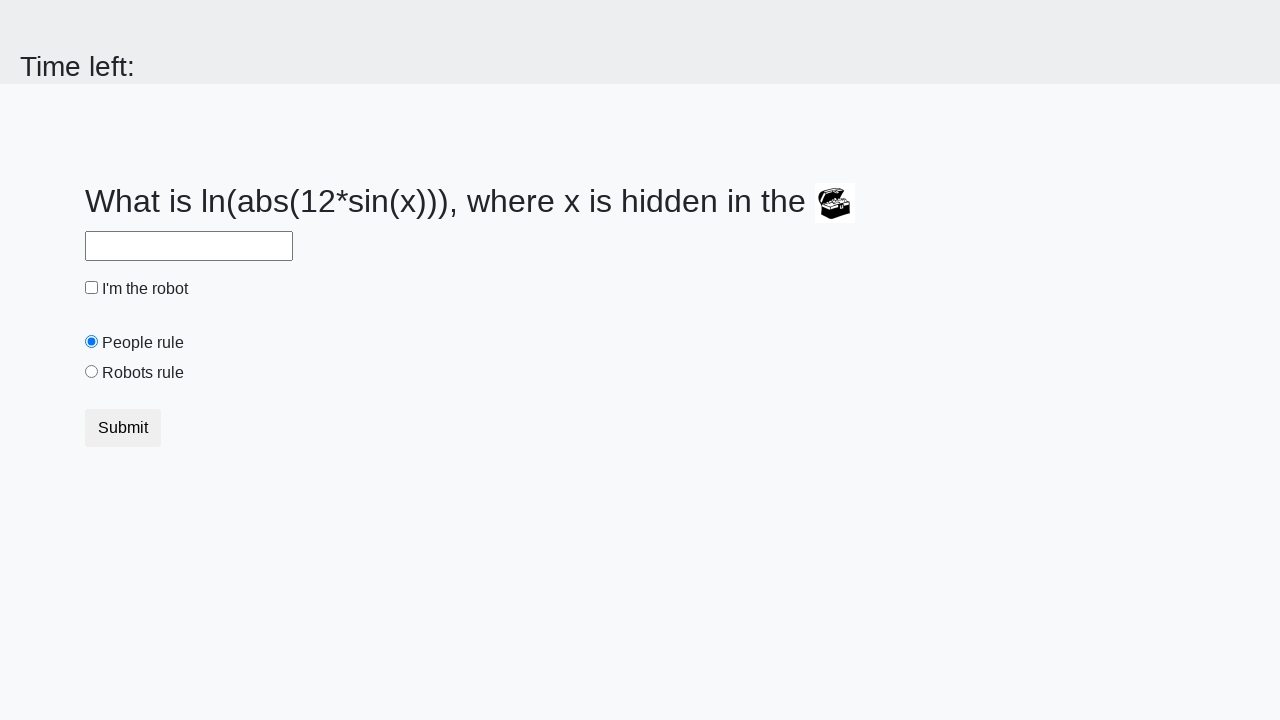

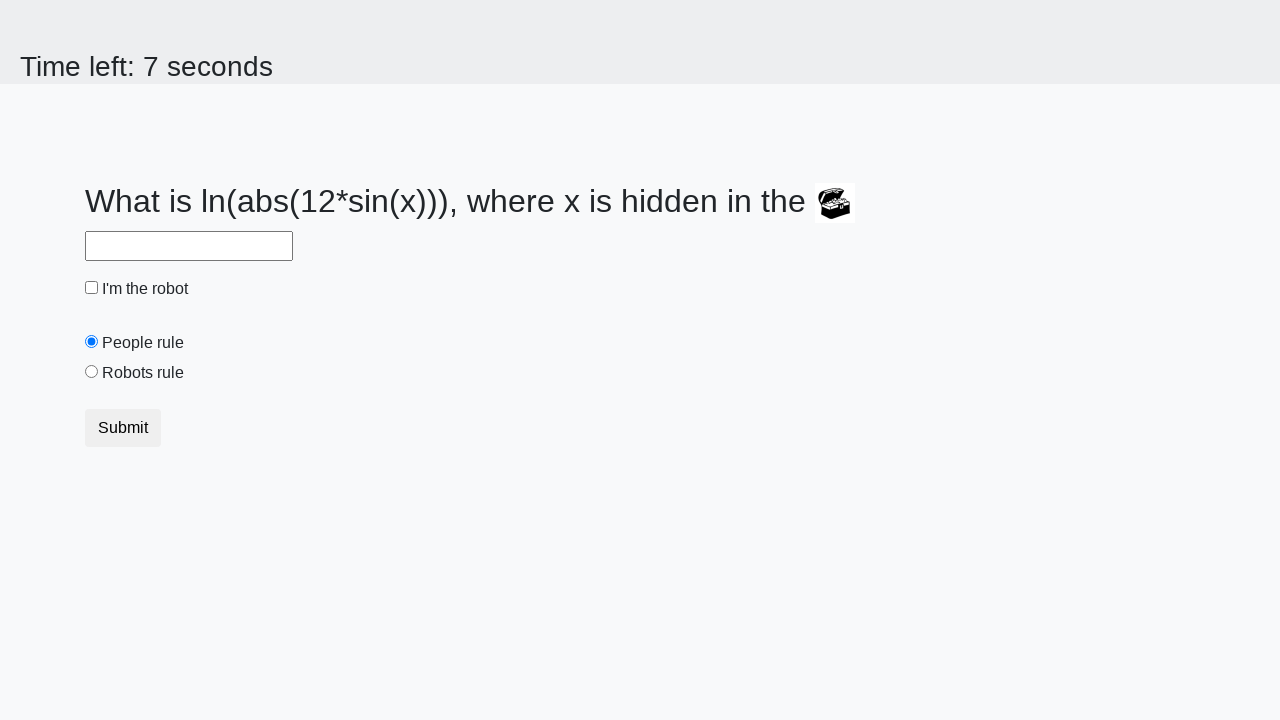